Navigates to Gmail and executes JavaScript to zoom the page to 200% scale

Starting URL: https://www.gmail.com

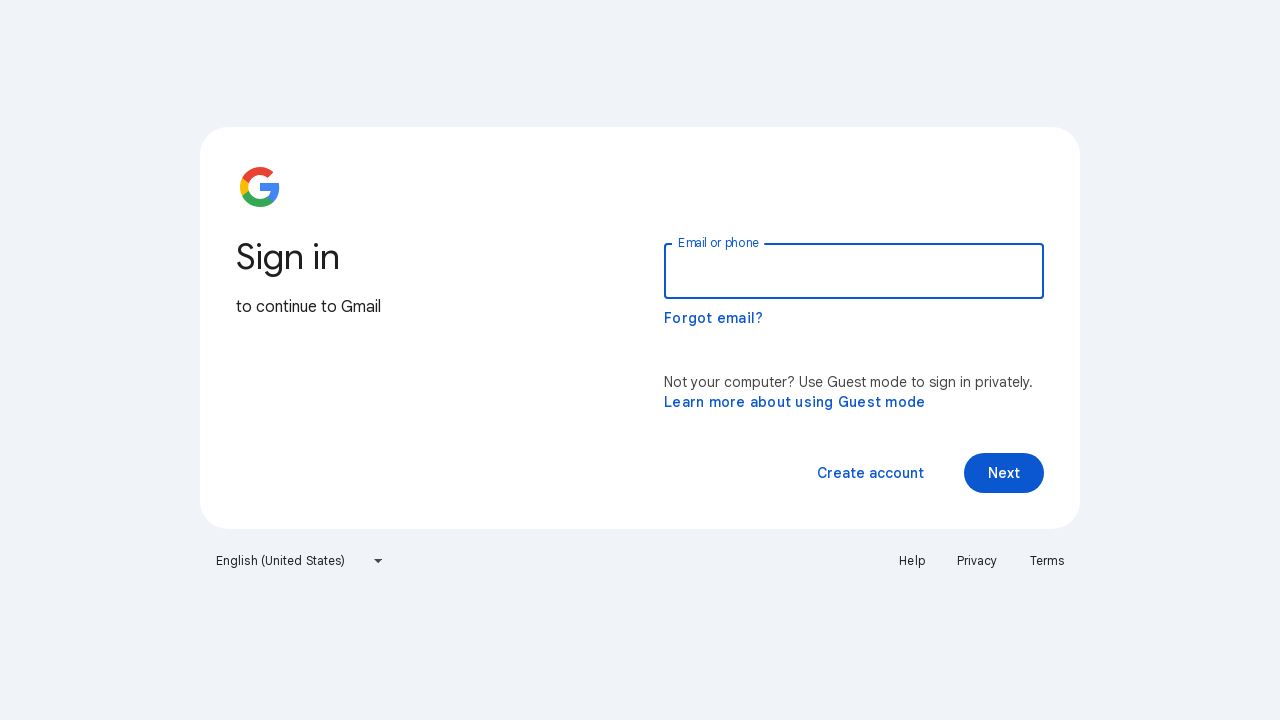

Navigated to Gmail homepage
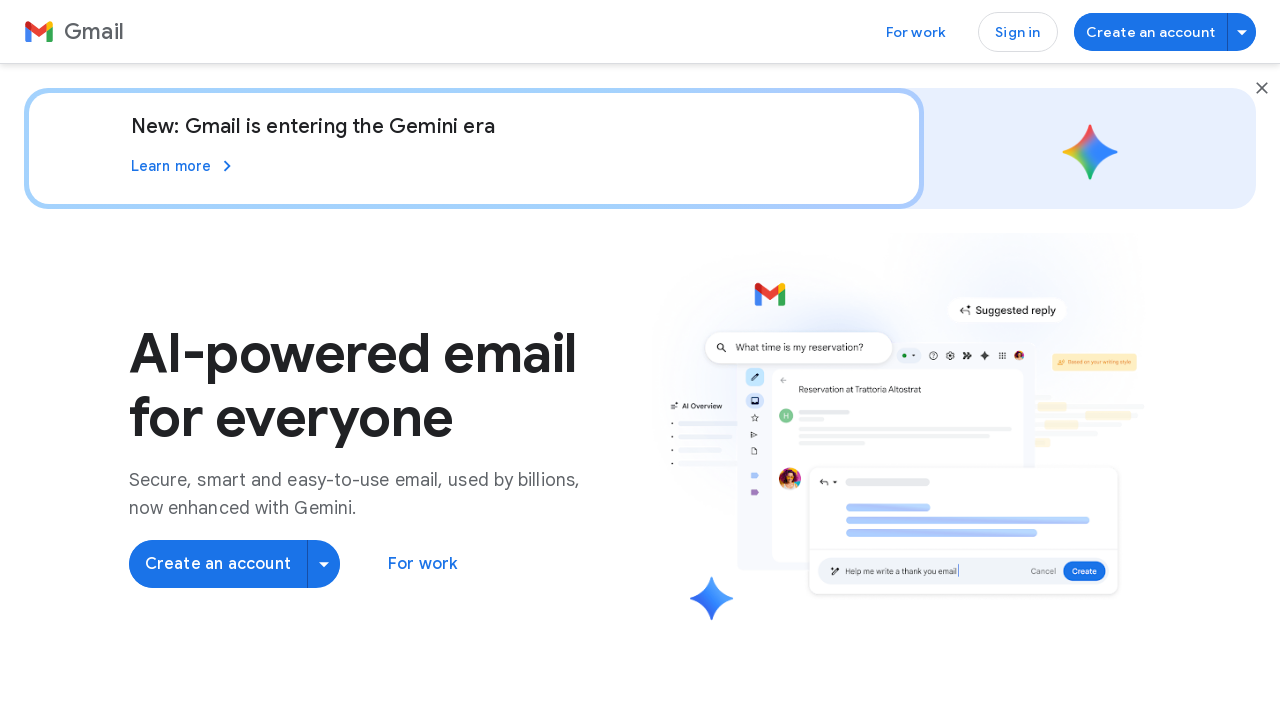

Executed JavaScript to zoom page to 200% scale
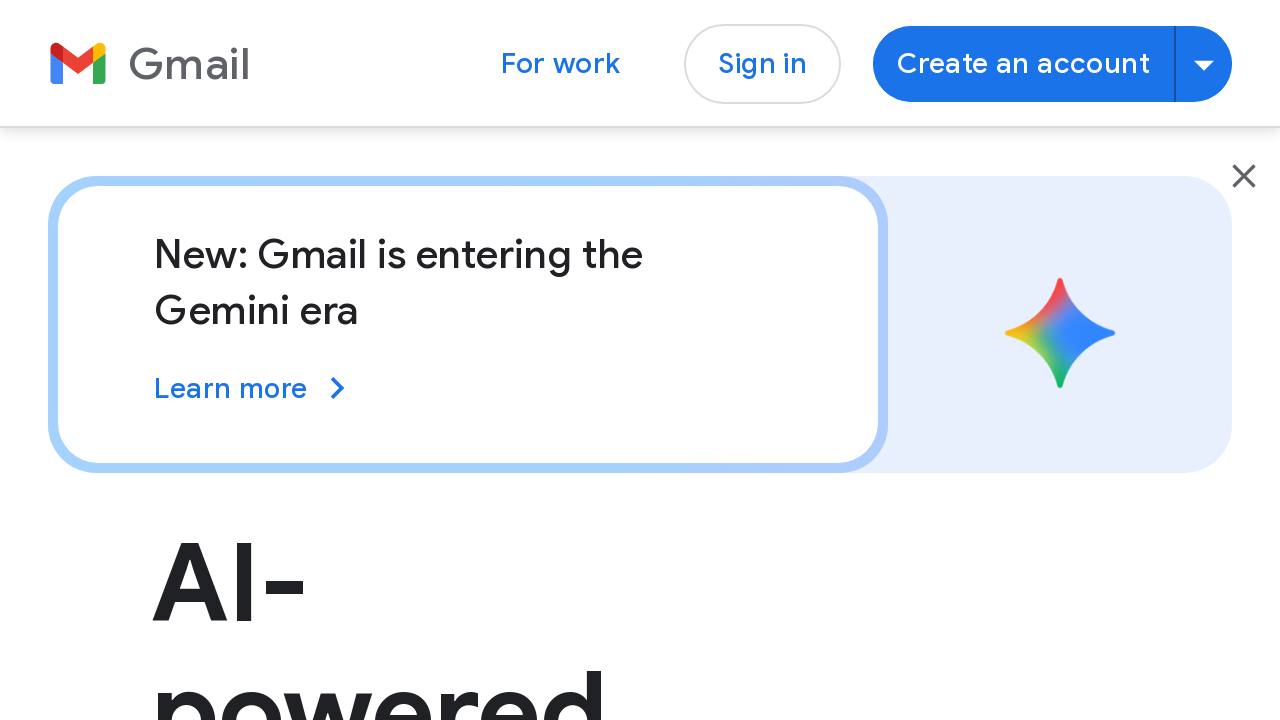

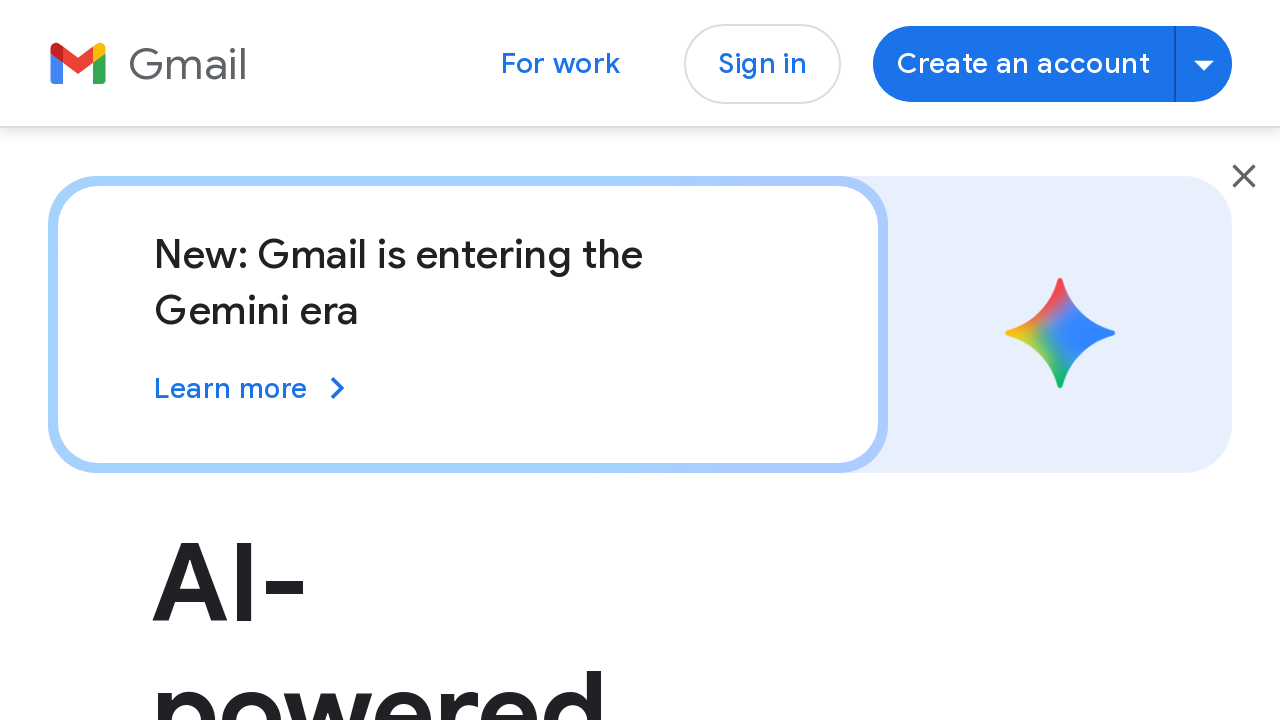